Tests sending keyboard keys (SPACE) to an input element and verifies the page displays the correct key press result.

Starting URL: http://the-internet.herokuapp.com/key_presses

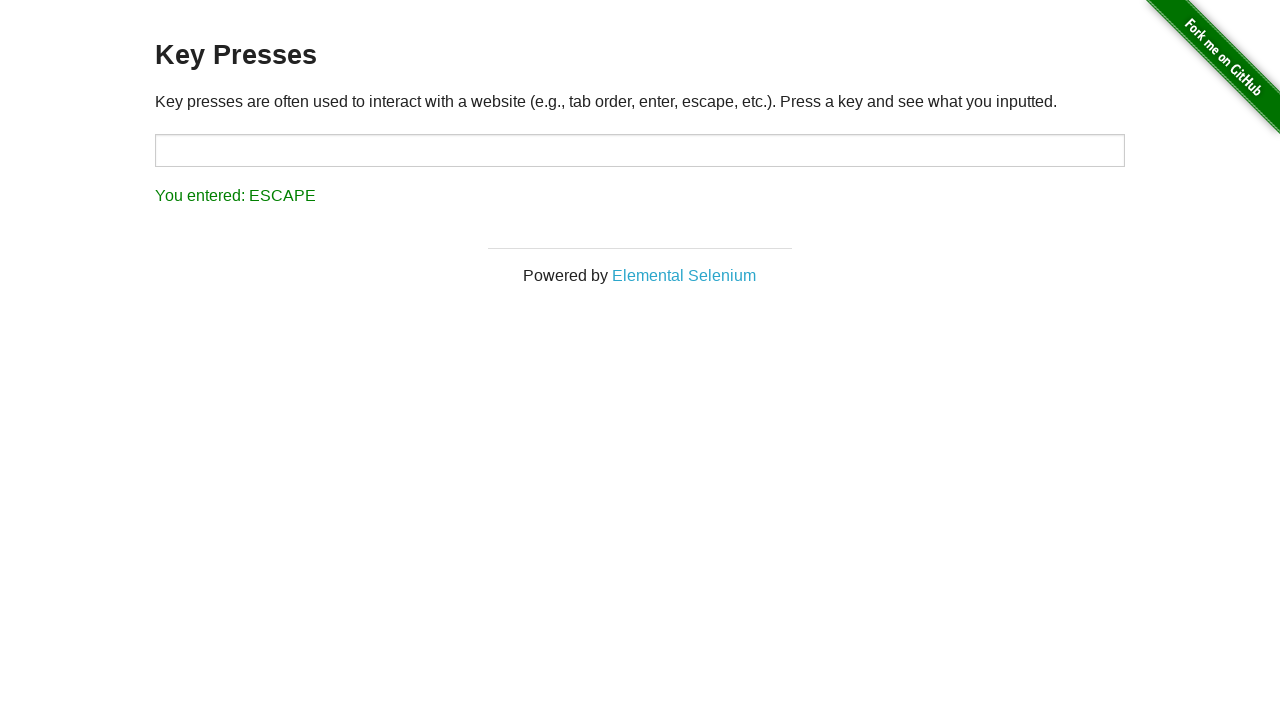

Pressed SPACE key on target input element on #target
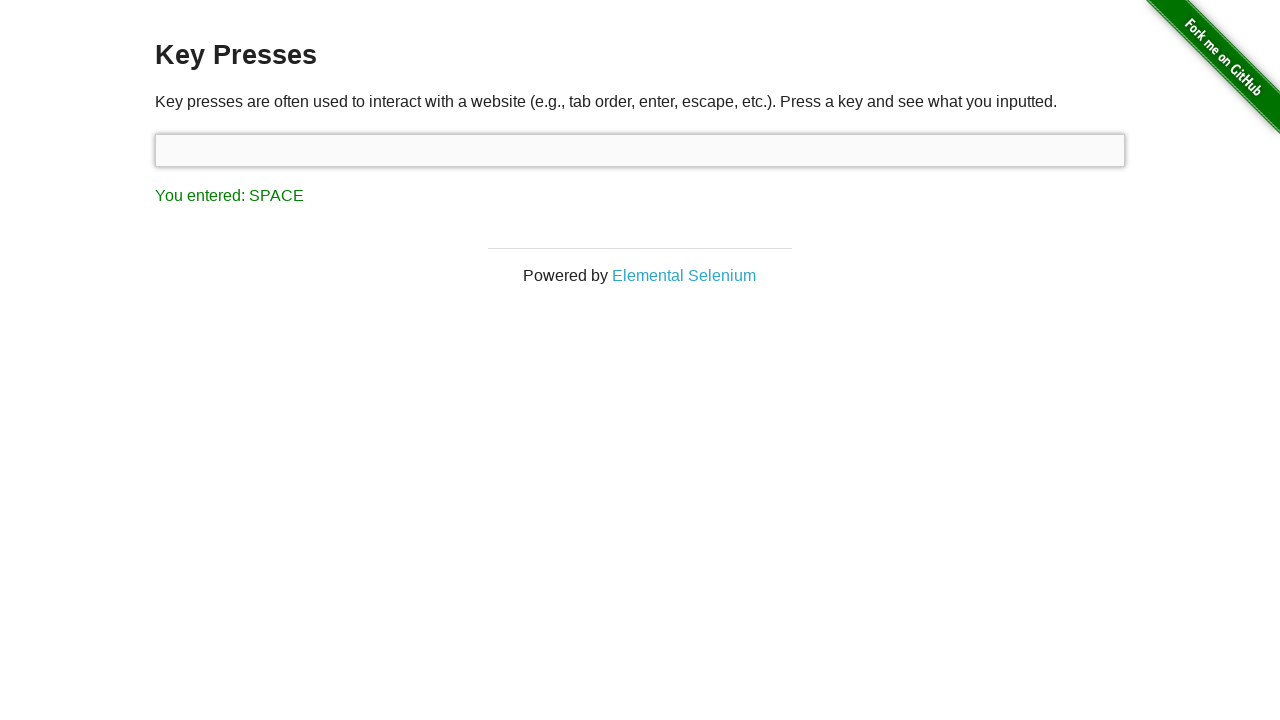

Result element loaded after SPACE key press
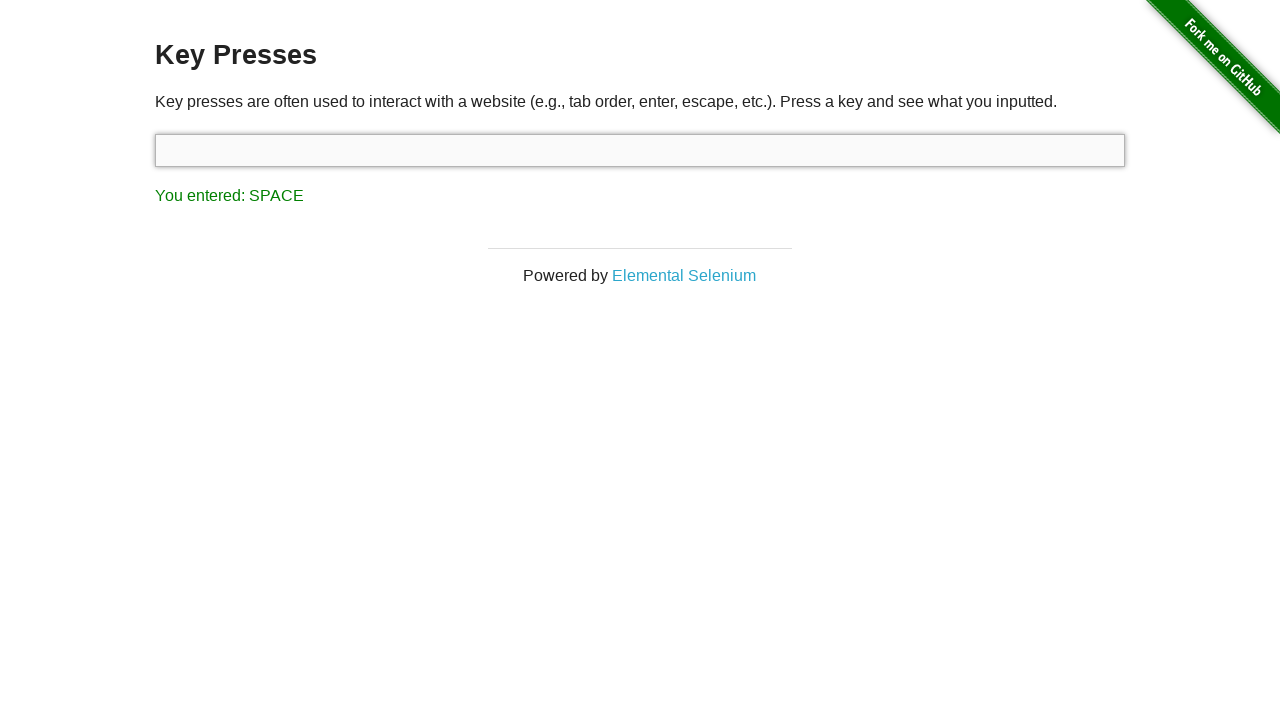

Retrieved result text content
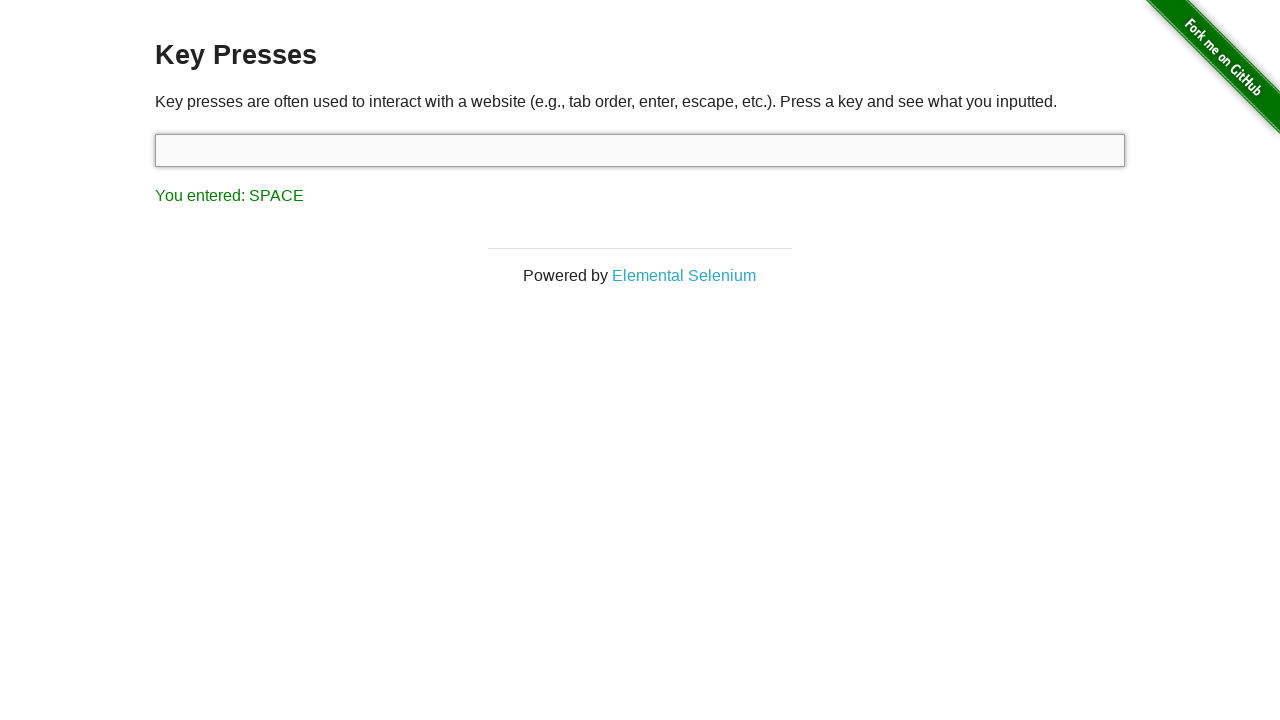

Verified result text matches expected 'You entered: SPACE'
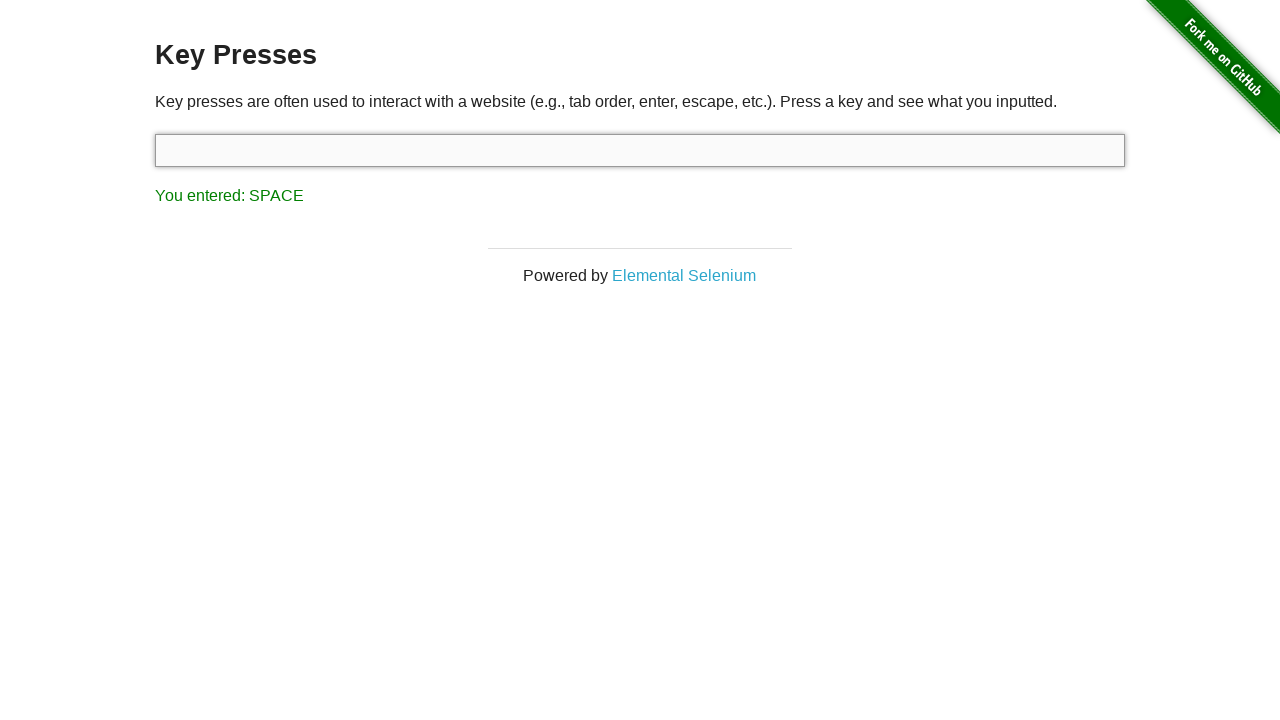

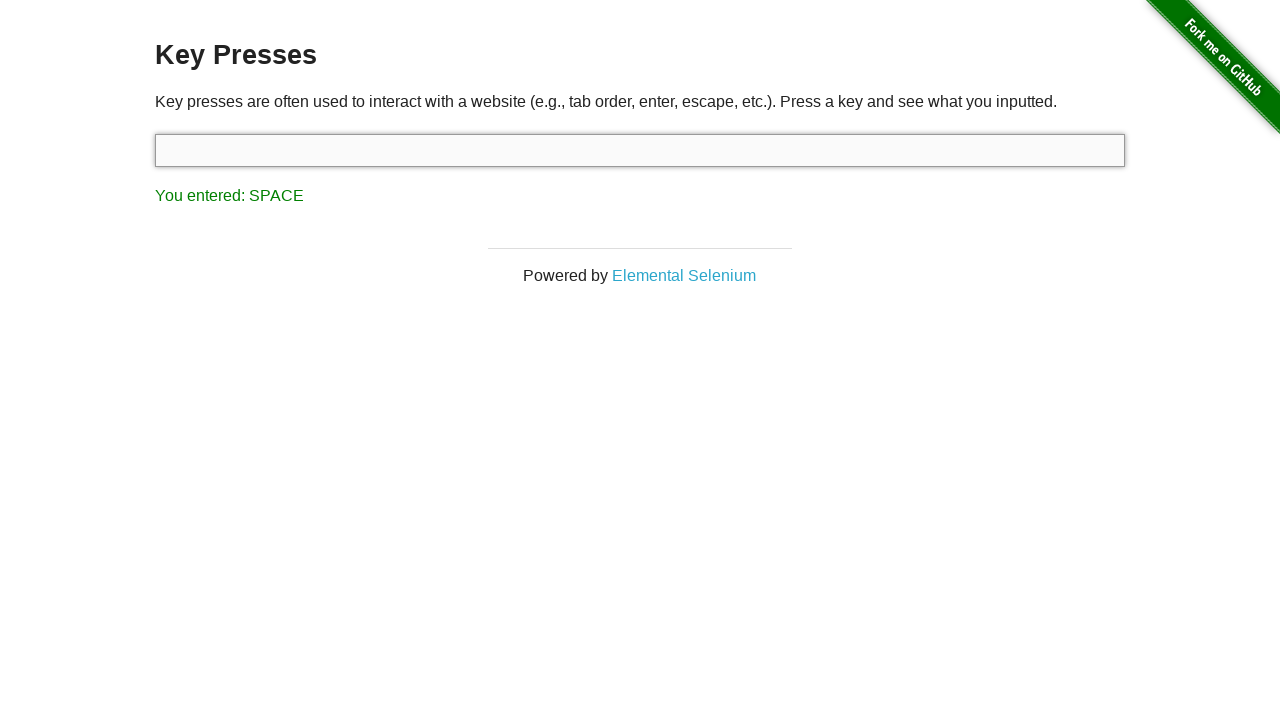